Tests that clicking the Generate button produces a single UUID in the correct format (8-4-4-4-12 hex pattern)

Starting URL: https://qatask.netlify.app/

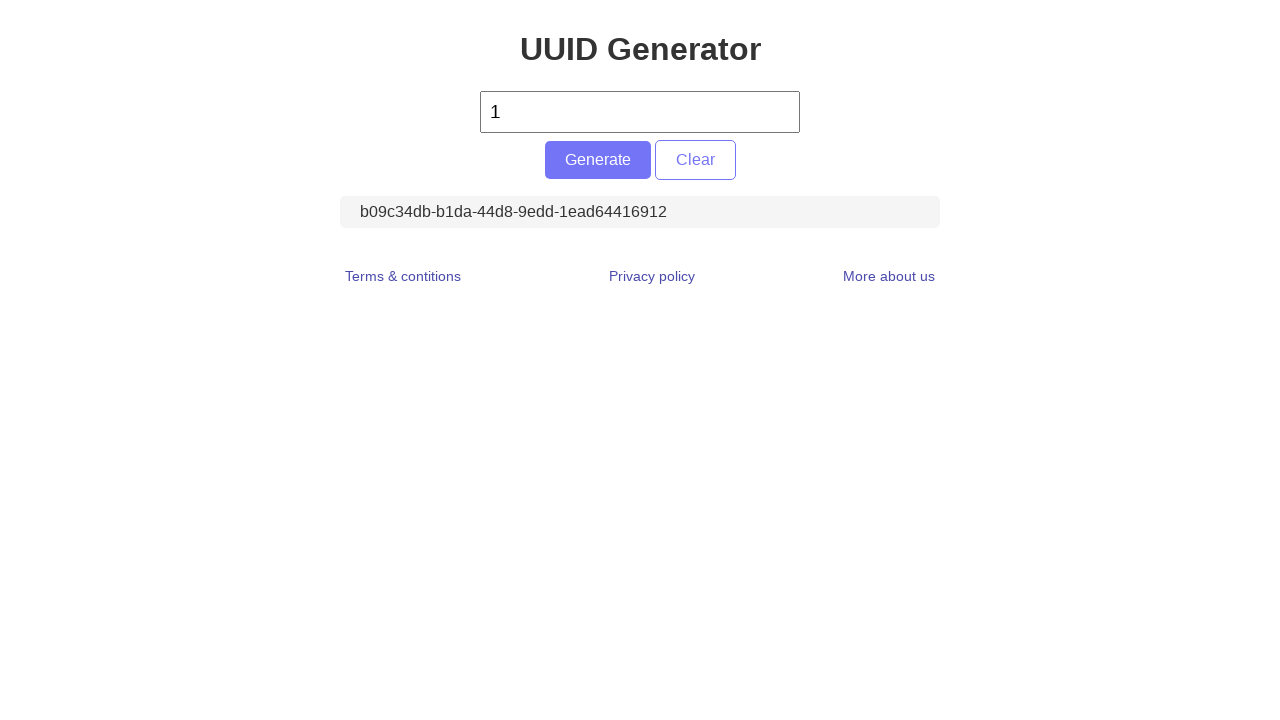

Clicked the Generate button at (598, 160) on #generate
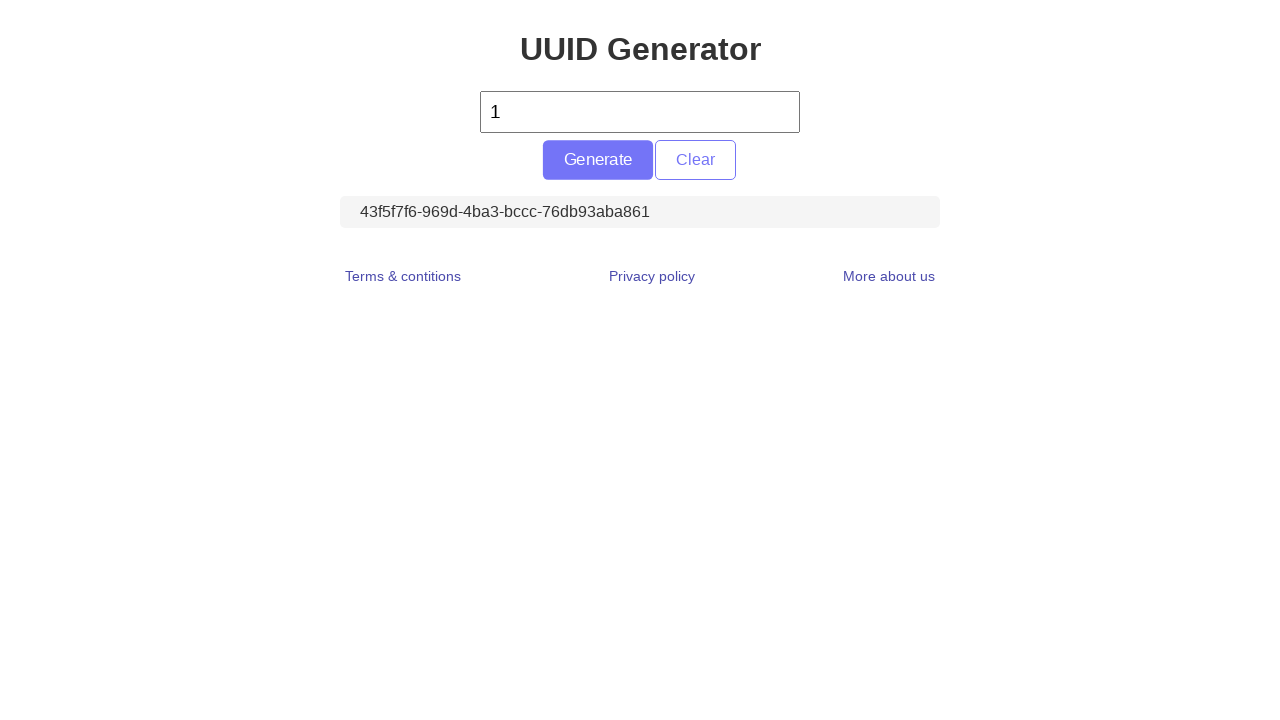

Located the UUID display element
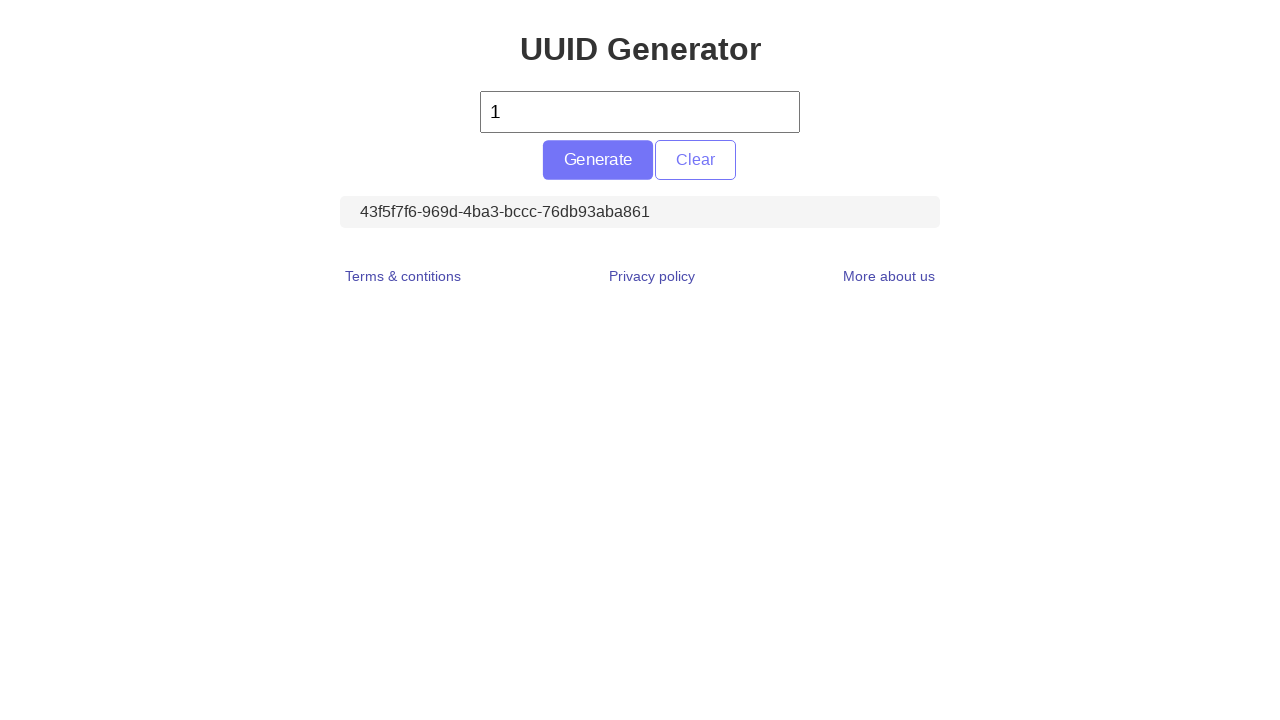

Retrieved UUID text: 43f5f7f6-969d-4ba3-bccc-76db93aba861
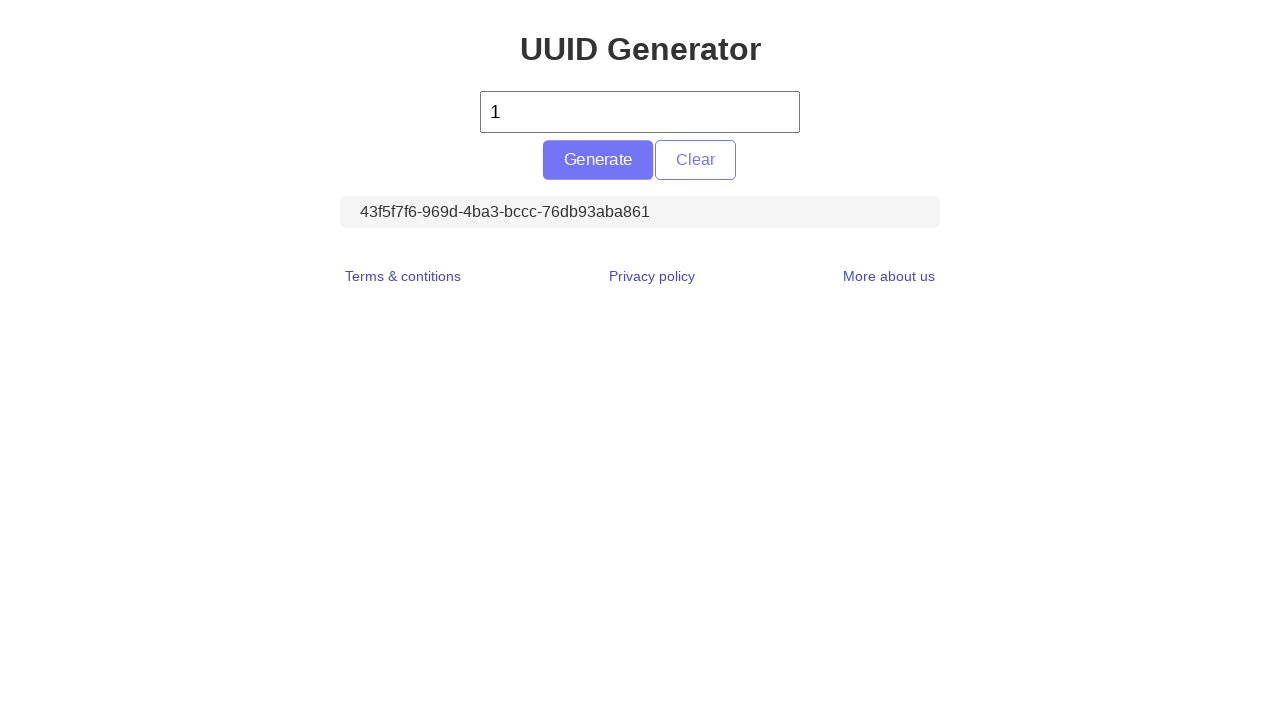

Verified that UUID text is not empty
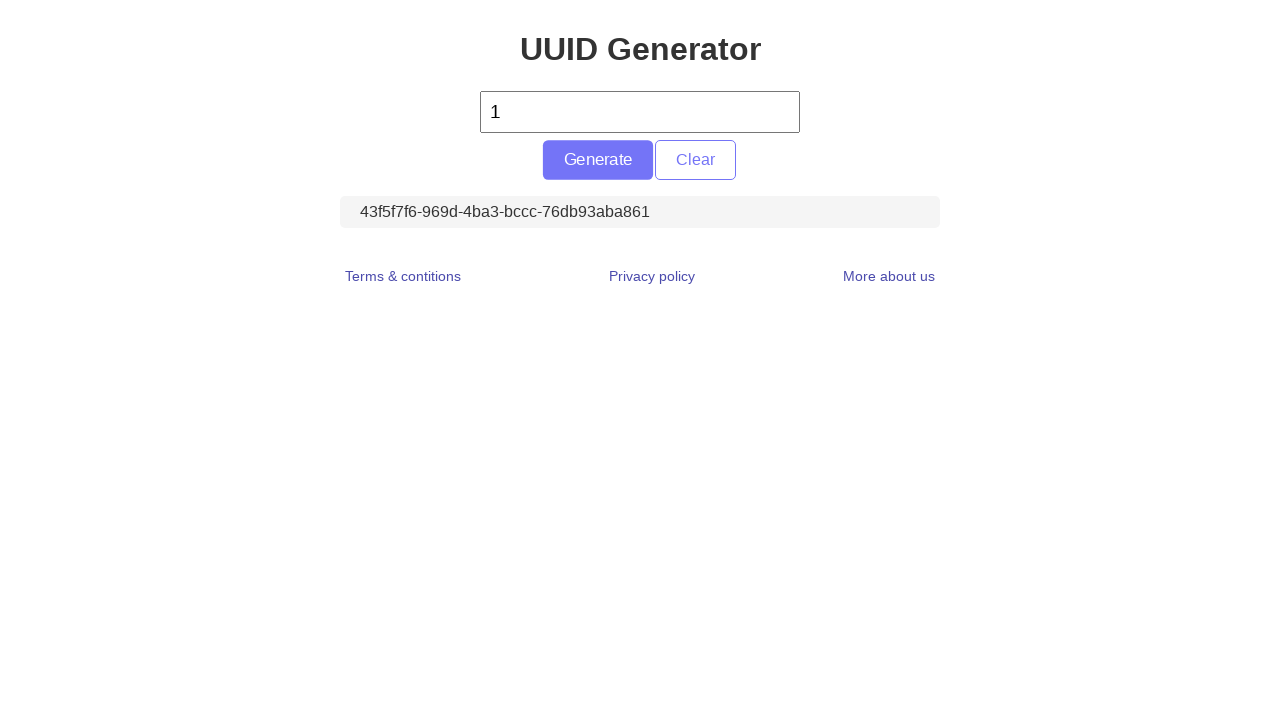

Validated UUID format matches 8-4-4-4-12 hex pattern: 43f5f7f6-969d-4ba3-bccc-76db93aba861
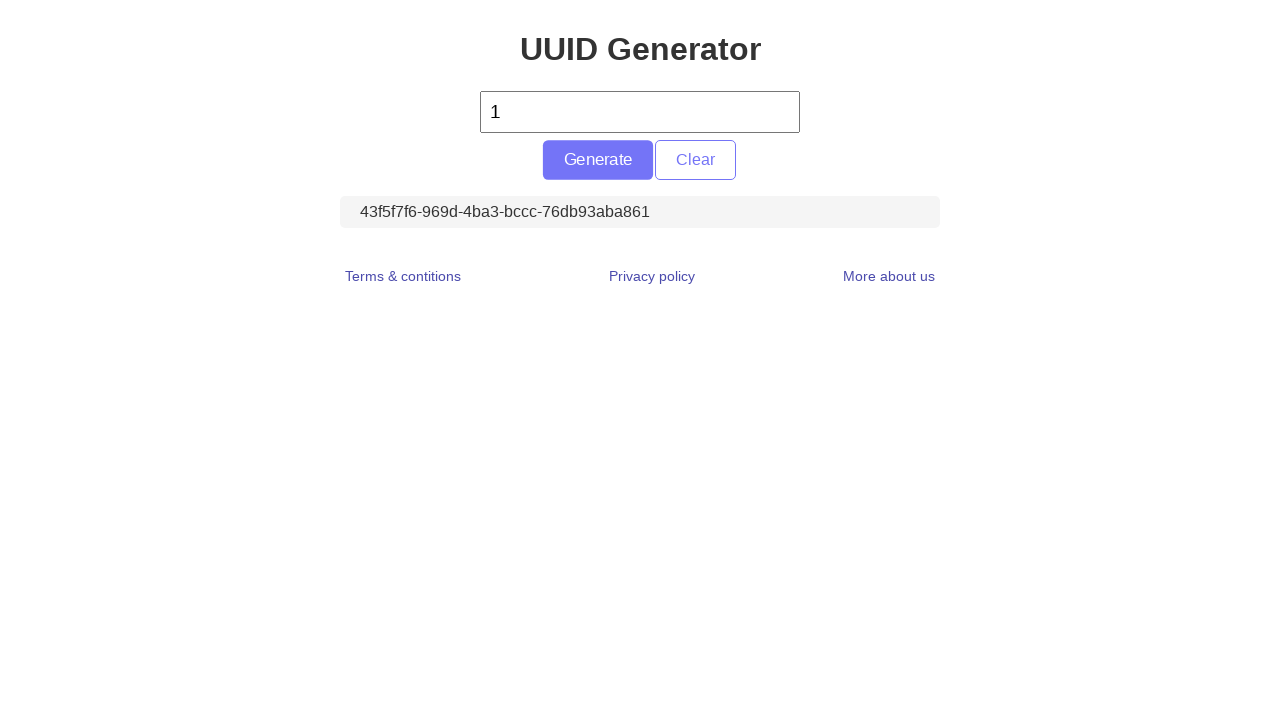

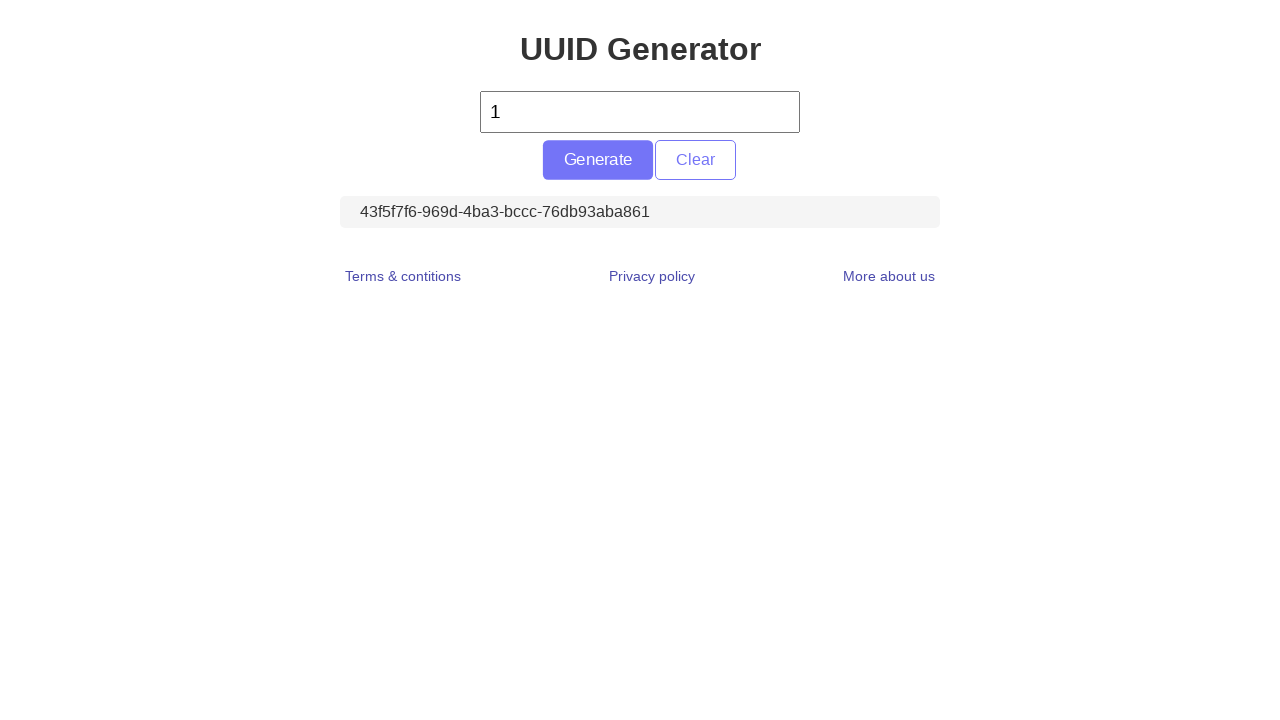